Tests the rent-a-cat page by verifying the rent and return submit buttons are present

Starting URL: https://cs1632.appspot.com/

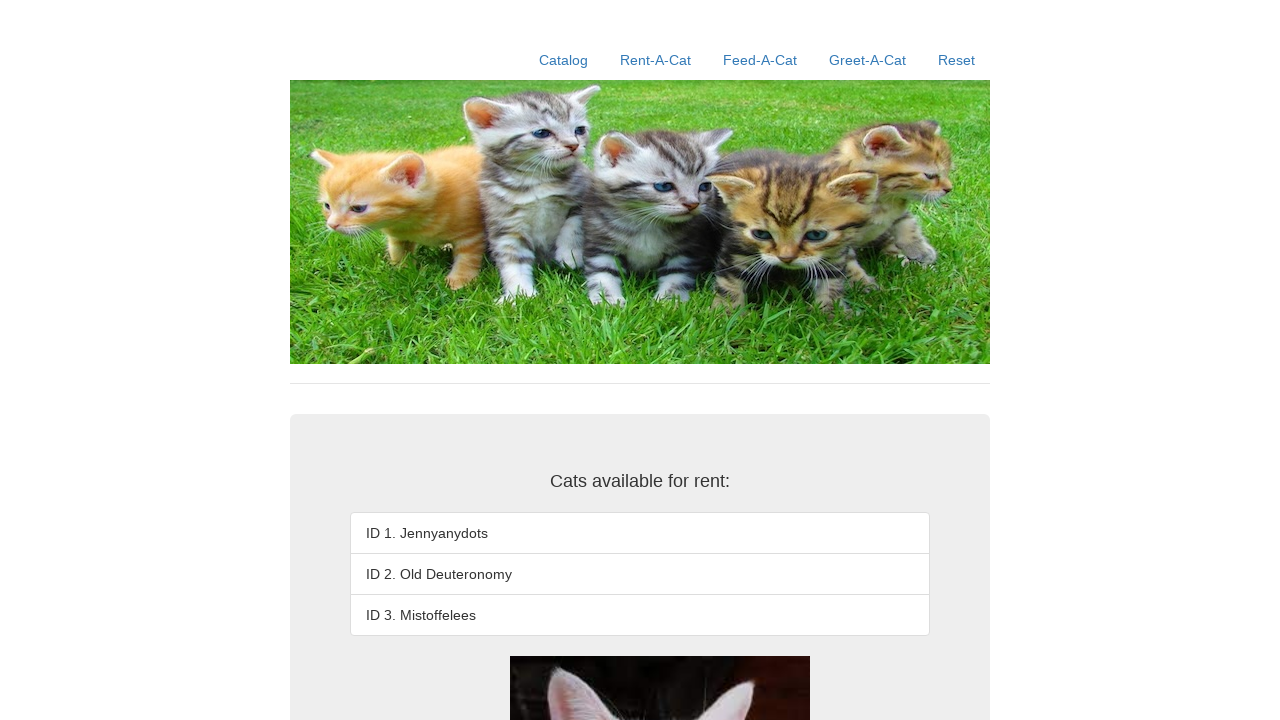

Reset cookies to clear state
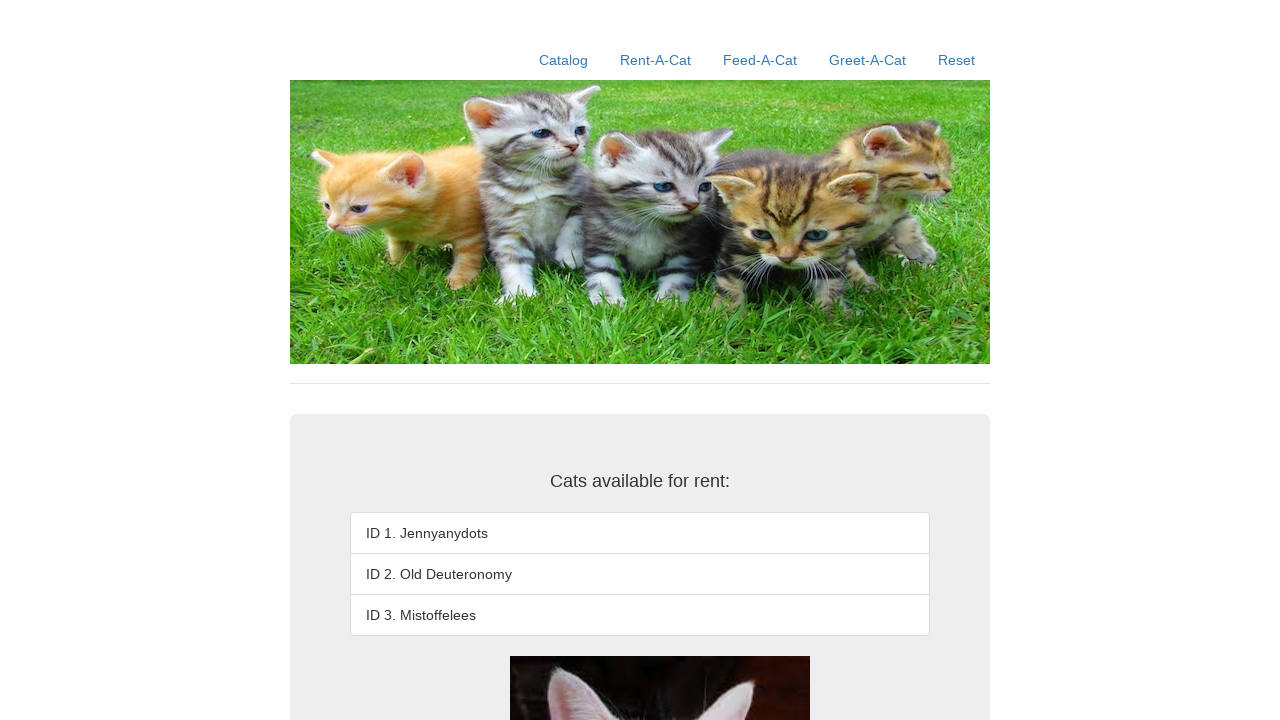

Clicked on rent-a-cat link at (656, 60) on xpath=//a[contains(@href, '/rent-a-cat')]
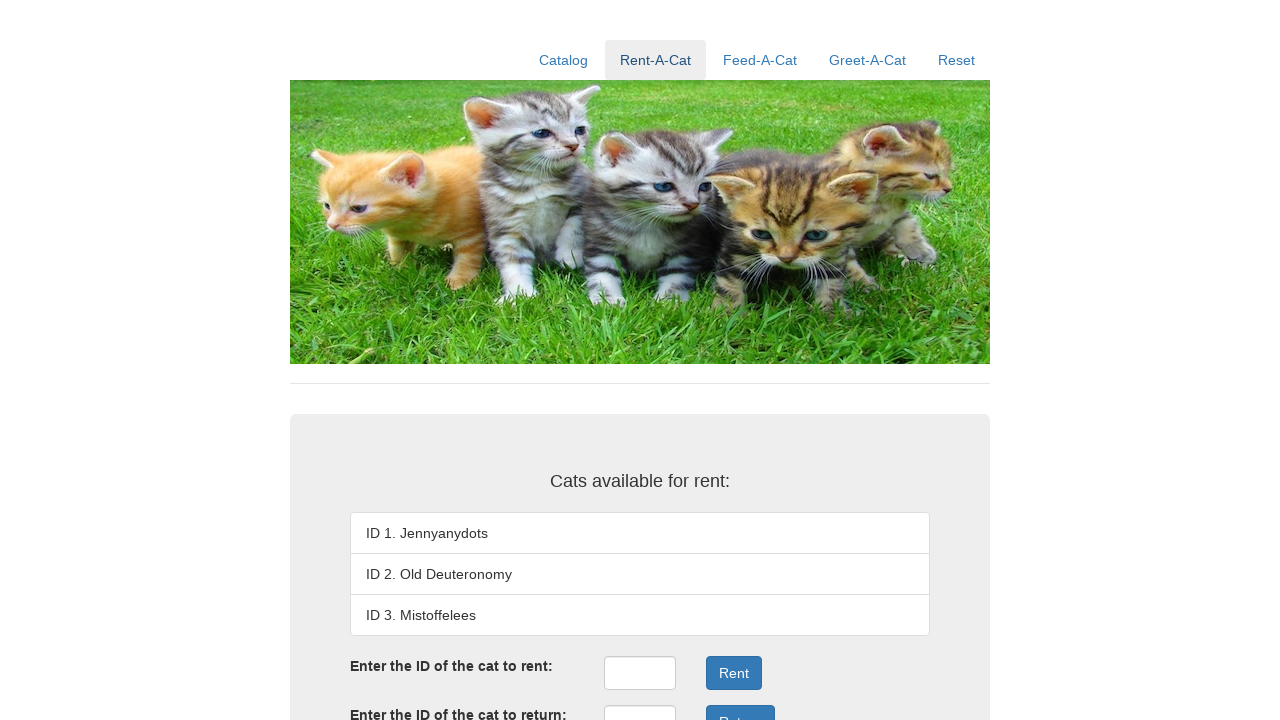

Verified rent submit button is present
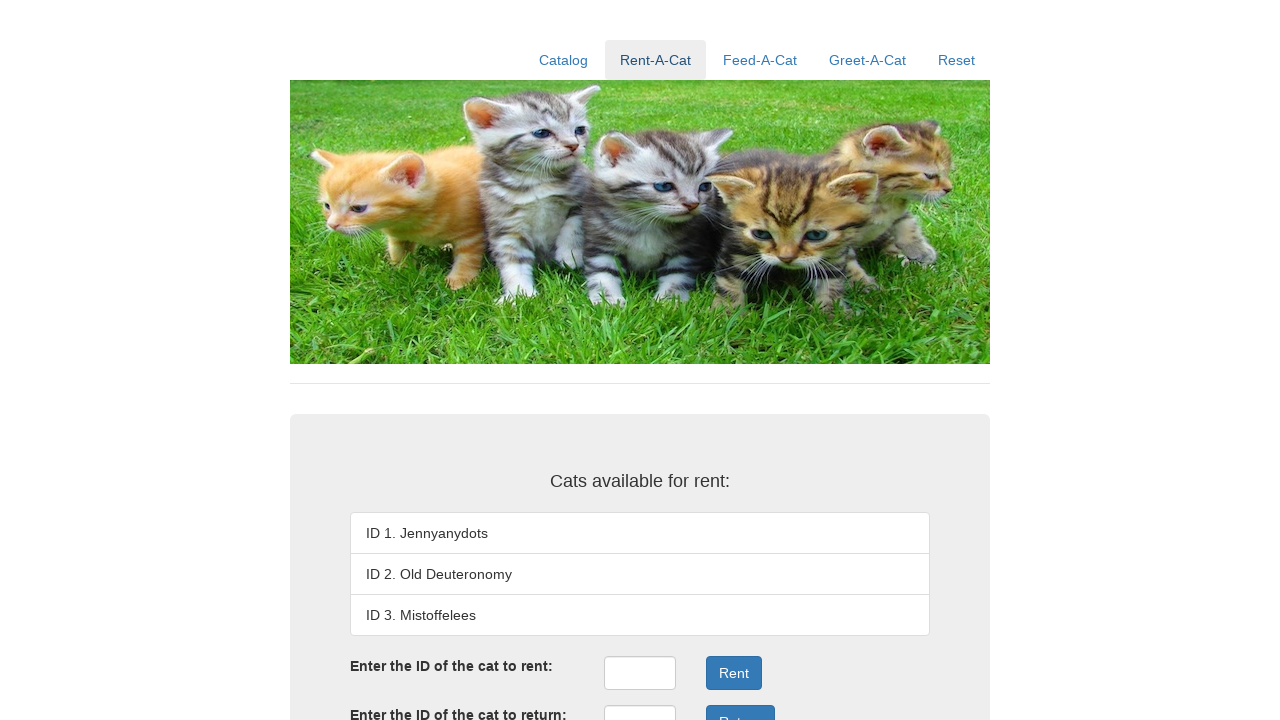

Verified return submit button is present
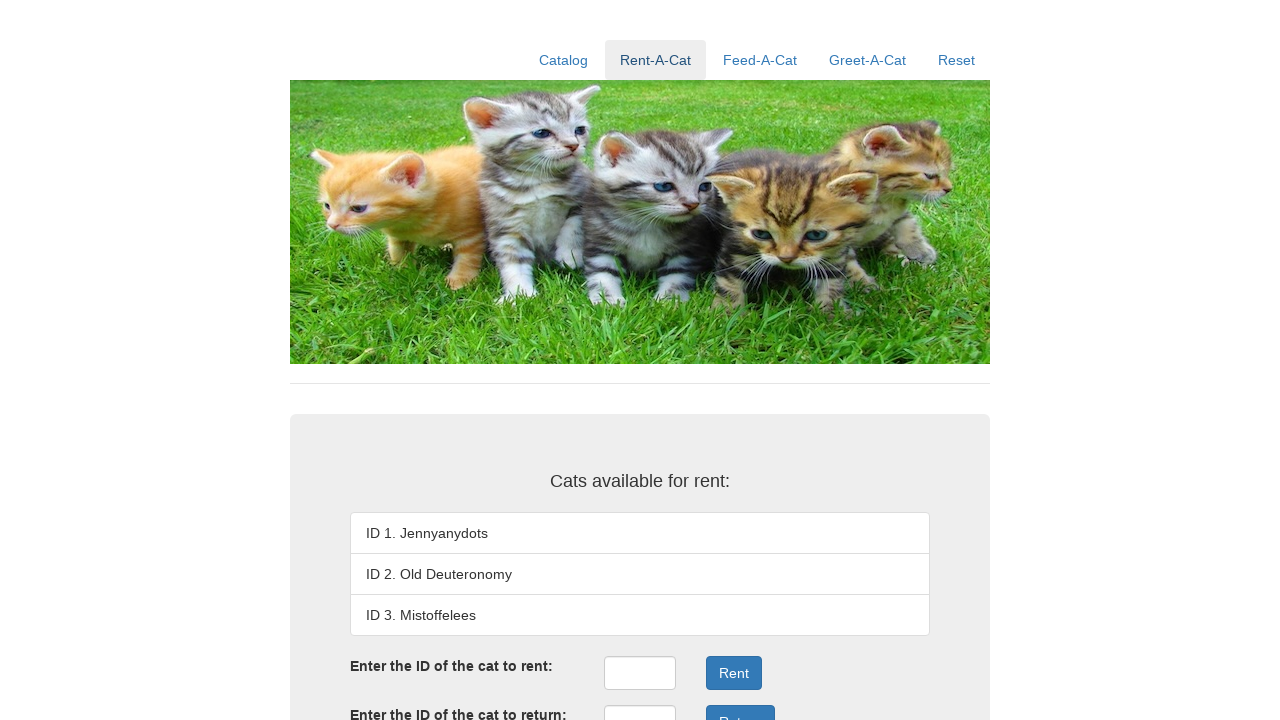

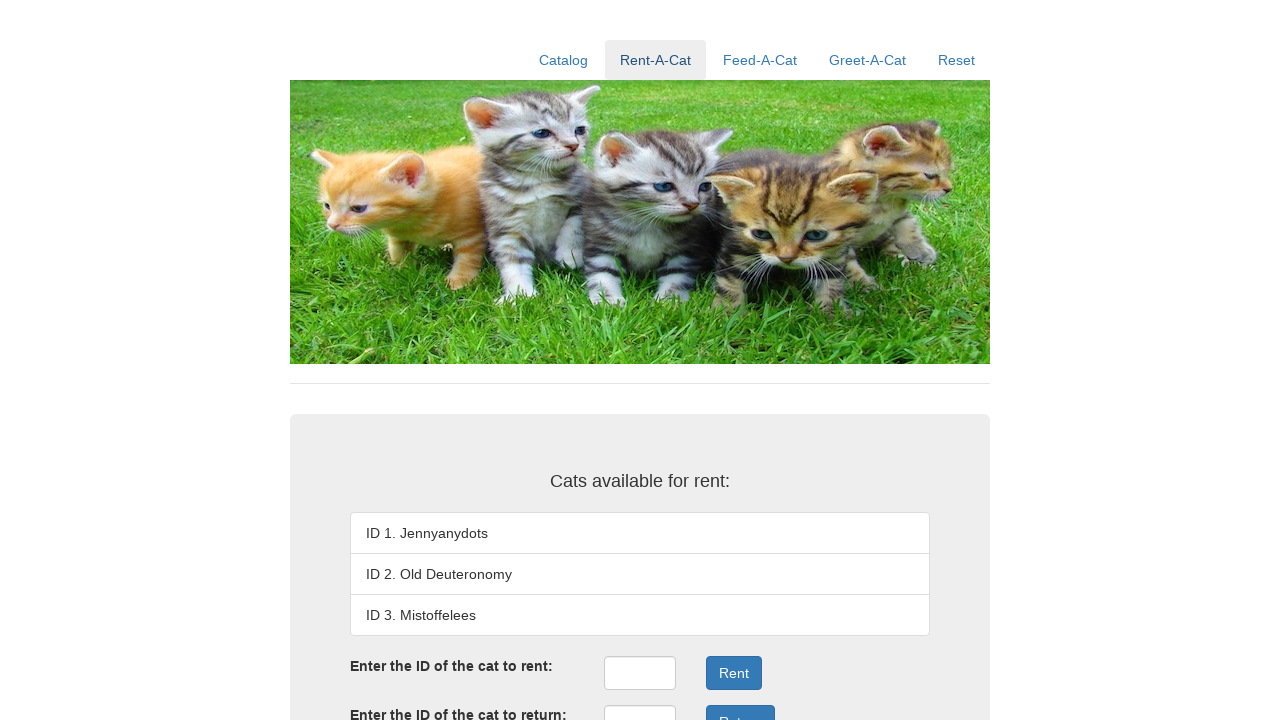